Tests geolocation functionality on KFC store locator by setting mock coordinates and clicking the use location button

Starting URL: https://locations.kfc.com/search

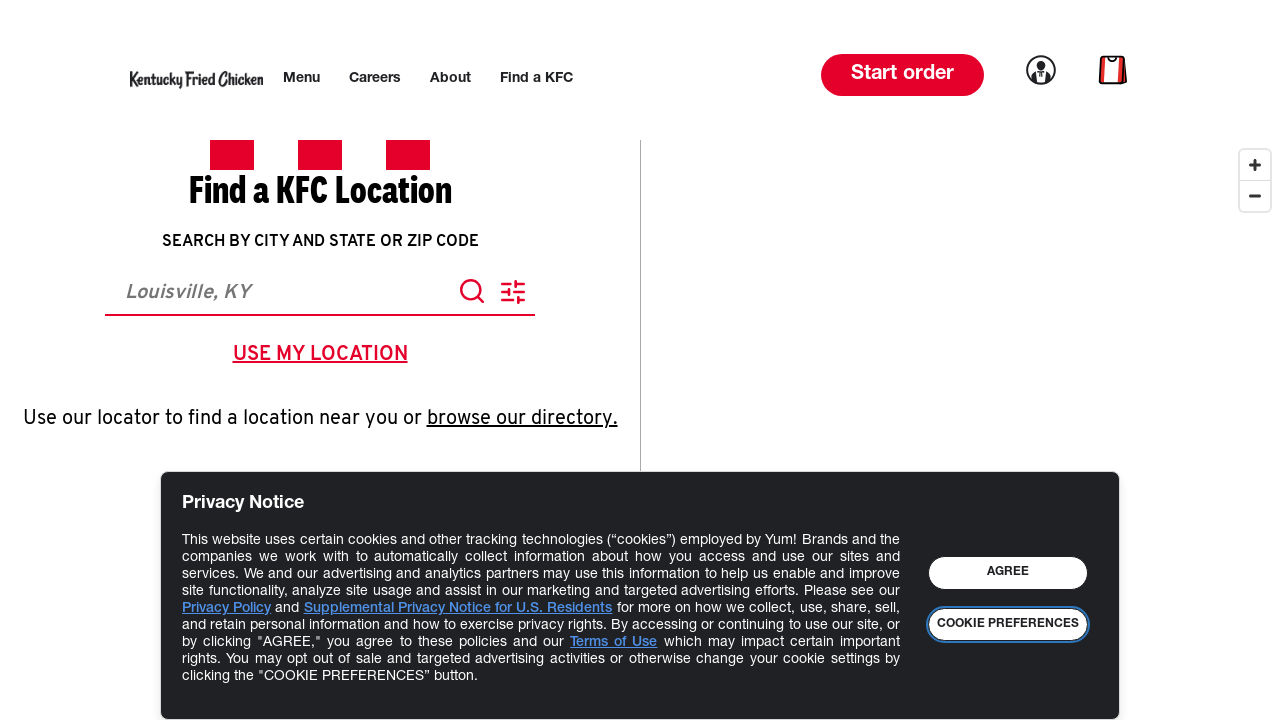

Clicked 'Use my location' button to trigger geolocation at (320, 355) on button[data-ya-track='geolocate']
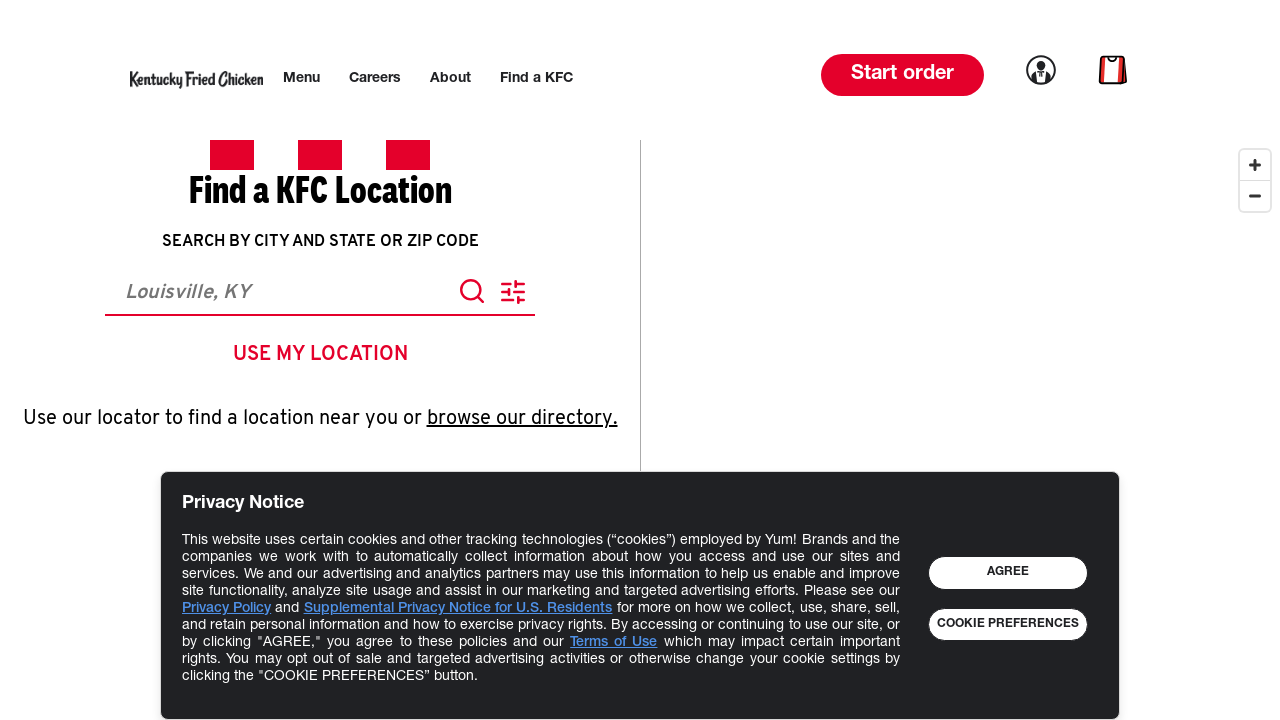

Waited for location-based results to load
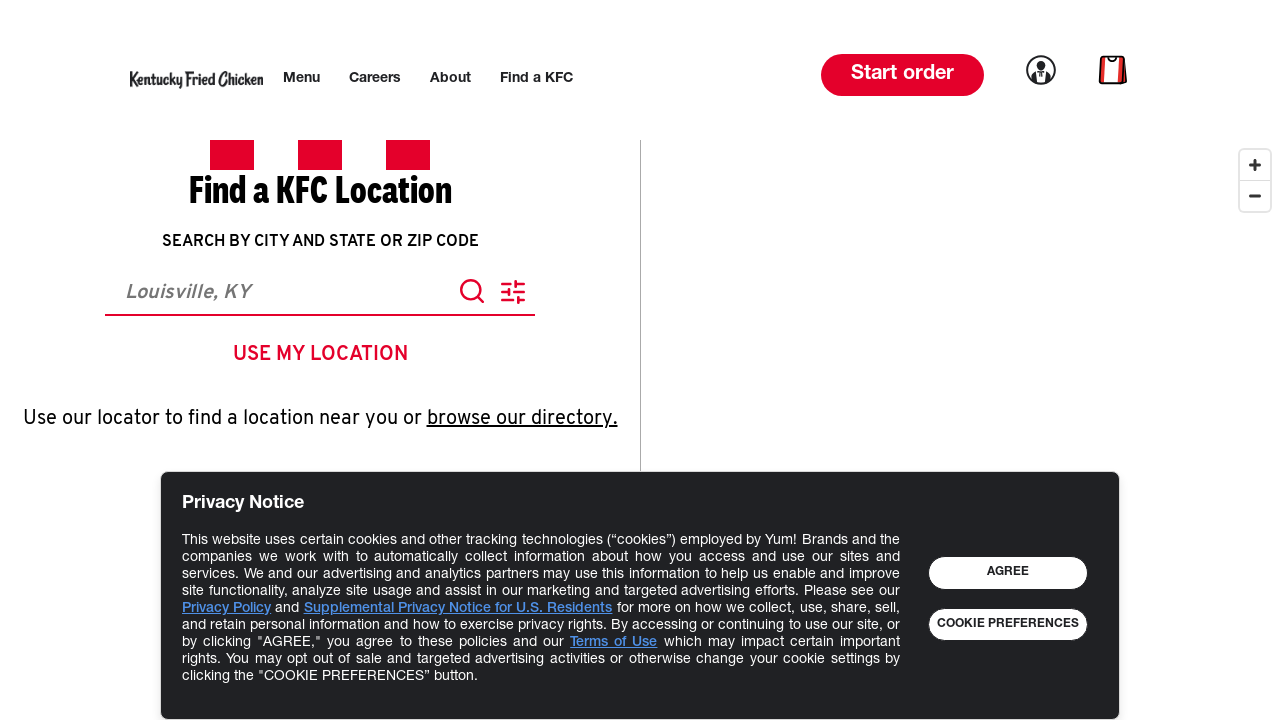

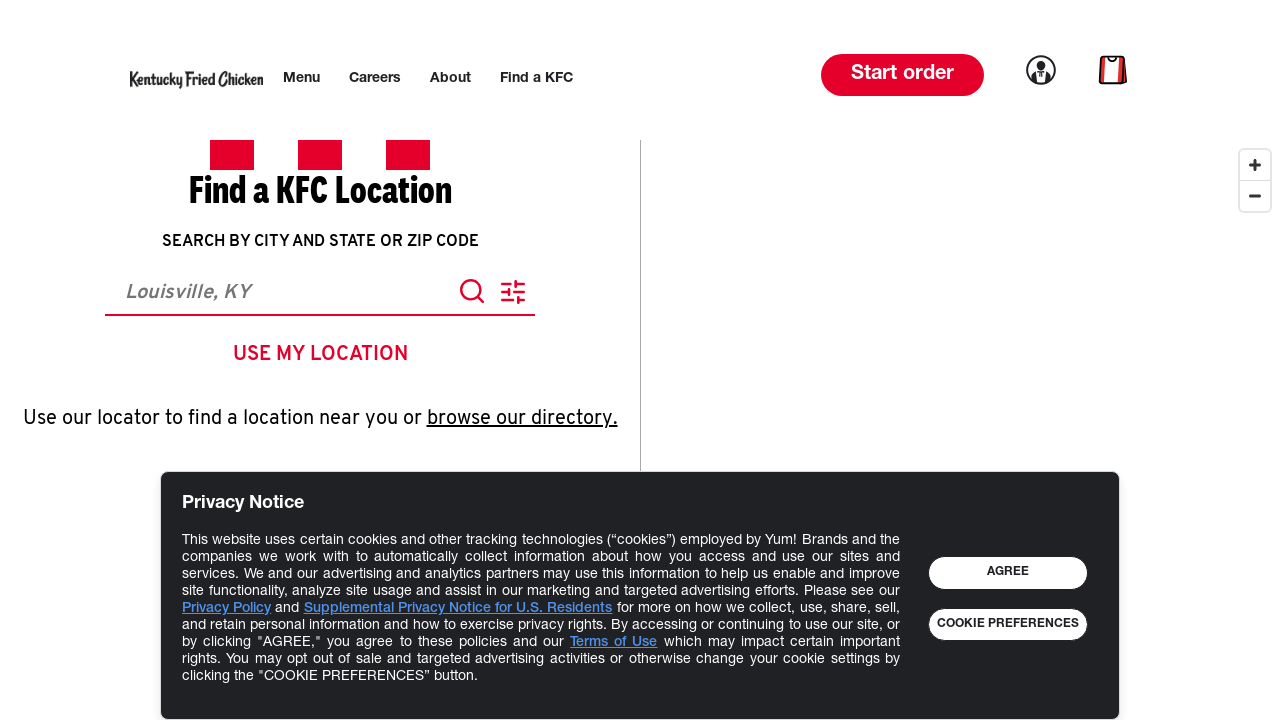